Tests the search functionality on python.org by entering "pycon" in the search field and submitting the search

Starting URL: http://www.python.org

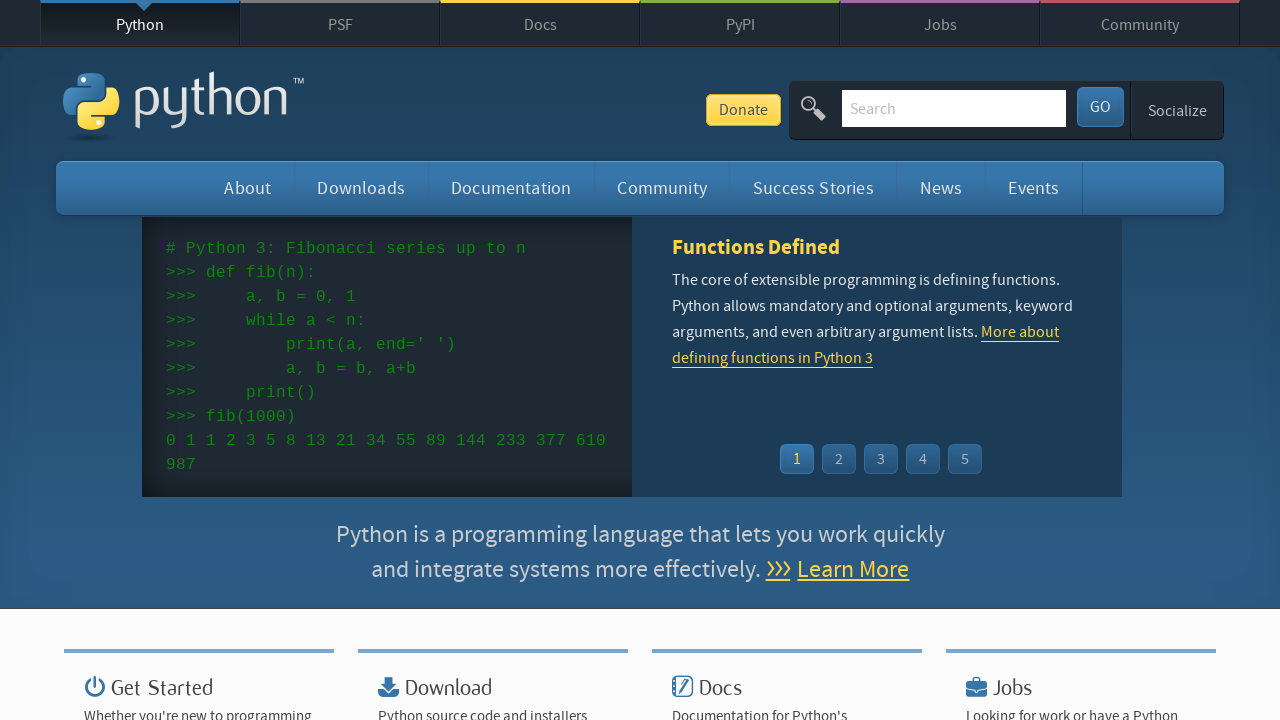

Verified page title contains 'Python'
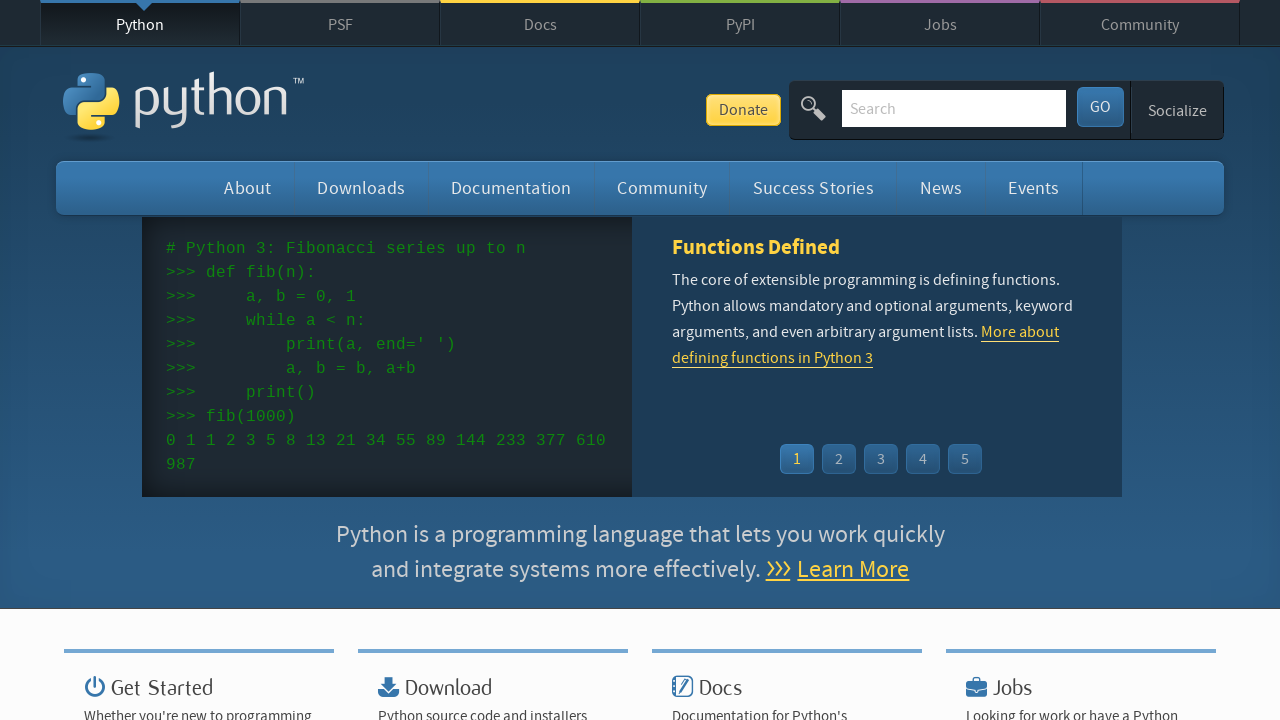

Filled search field with 'pycon' on input[name='q']
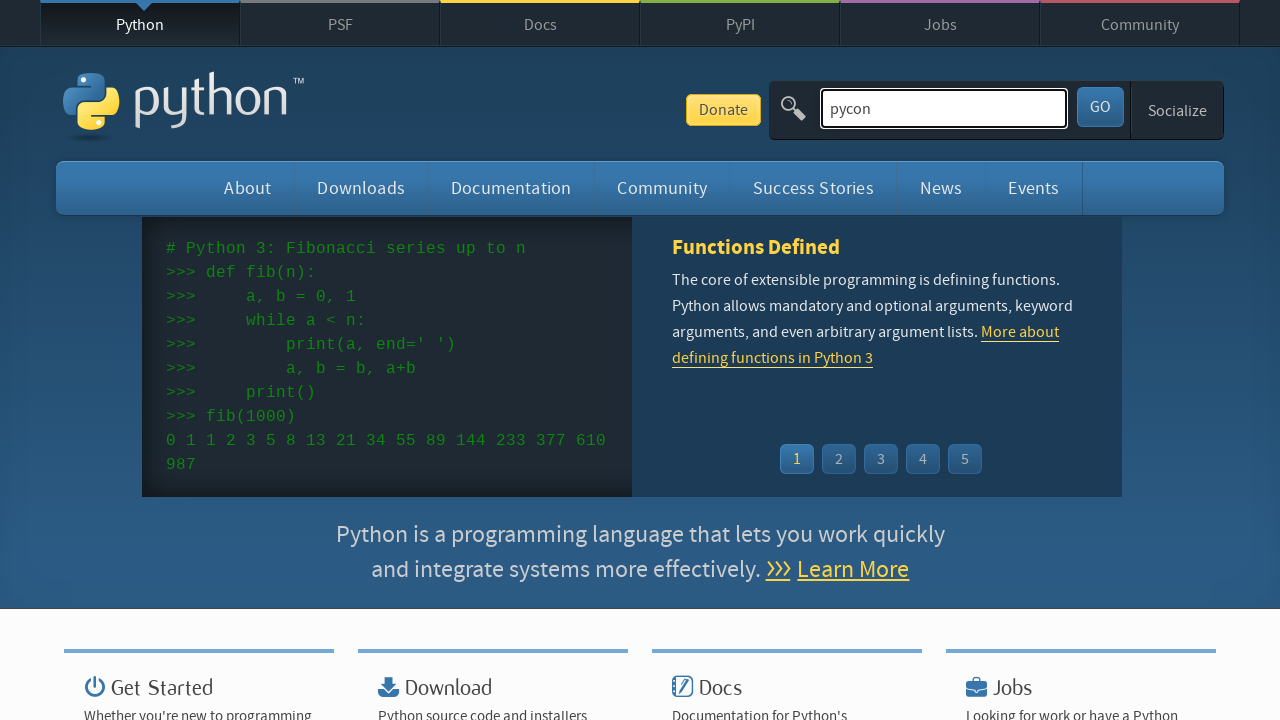

Verified no 'No results found' message is present
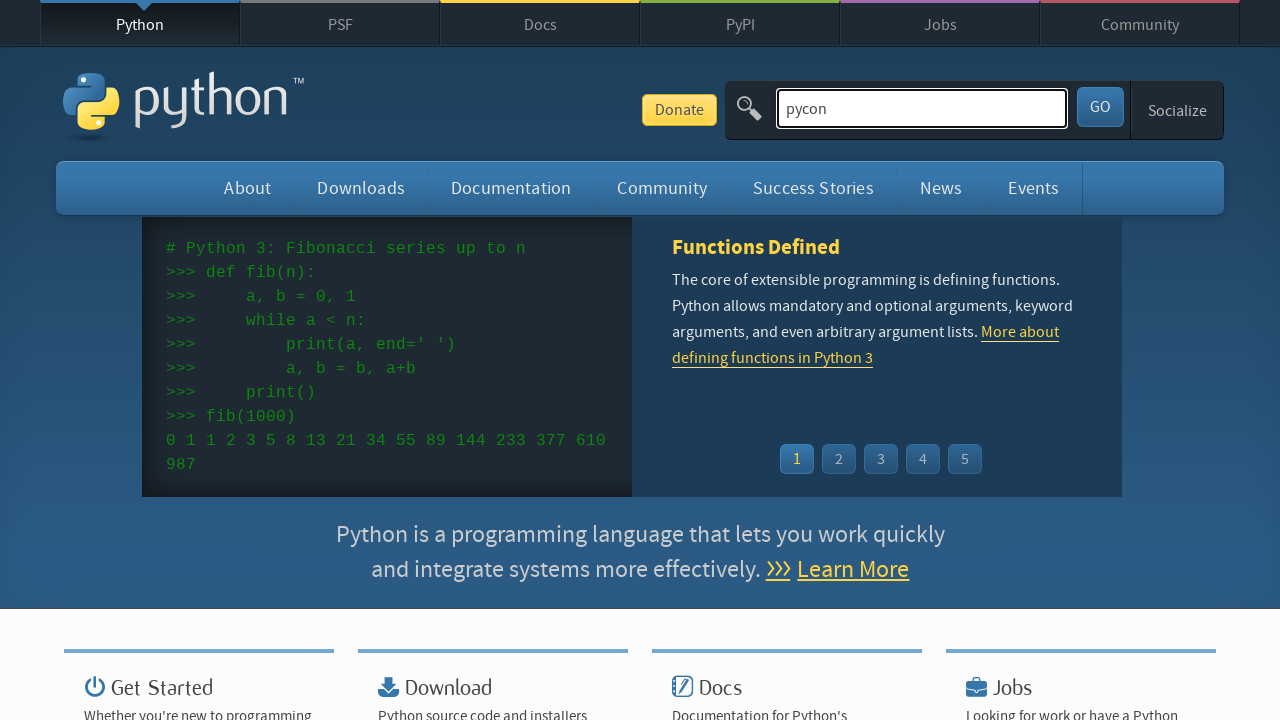

Pressed Enter to submit search for 'pycon' on input[name='q']
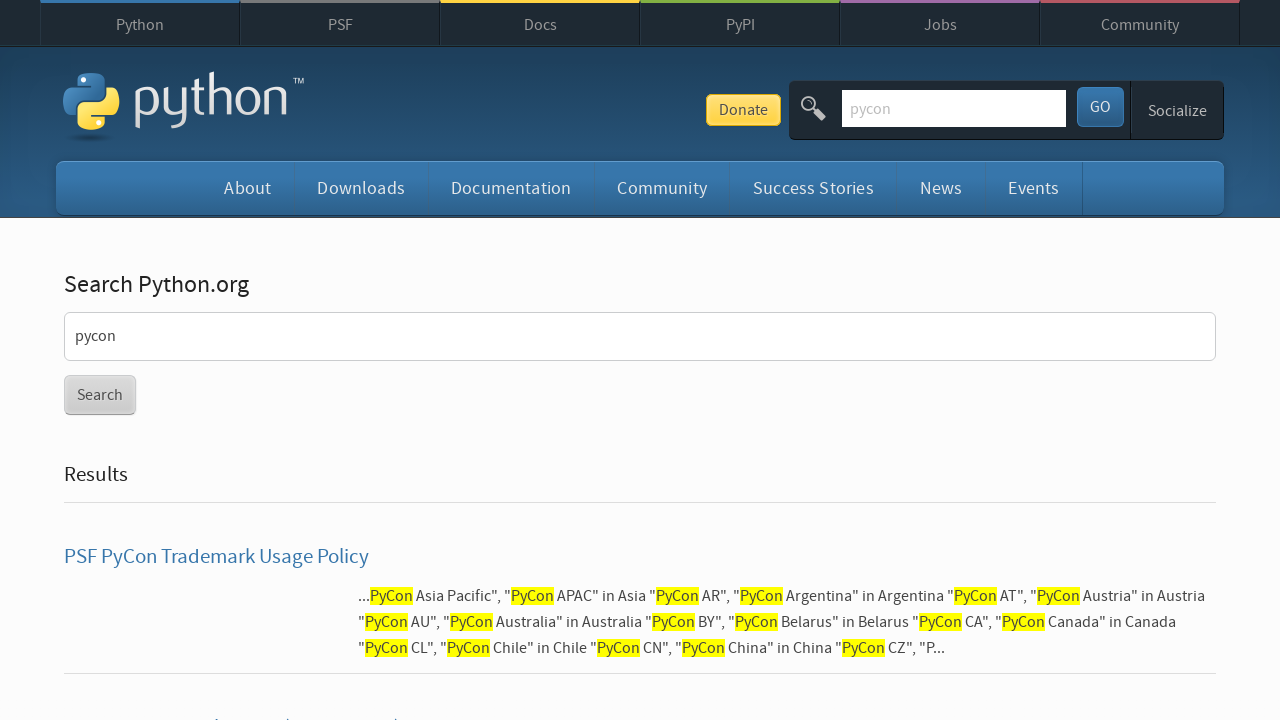

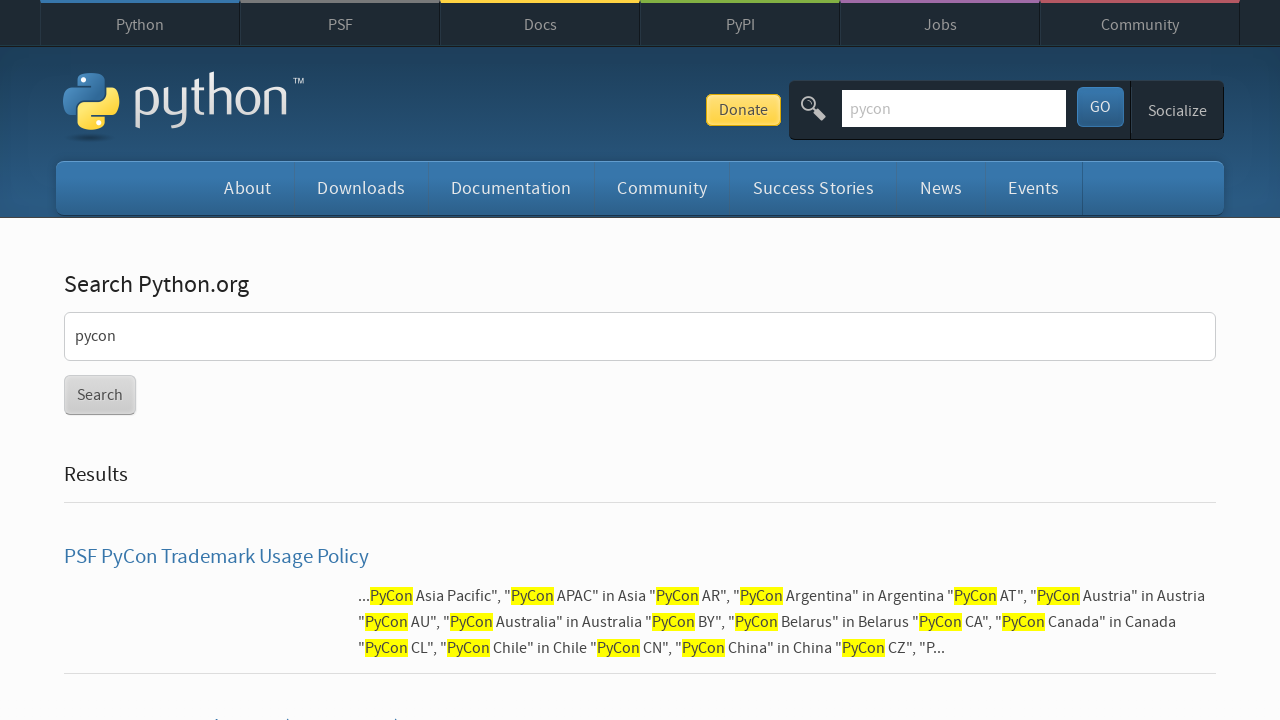